Tests dropdown selection on a registration form using keyboard navigation

Starting URL: https://grotechminds.com/registration/

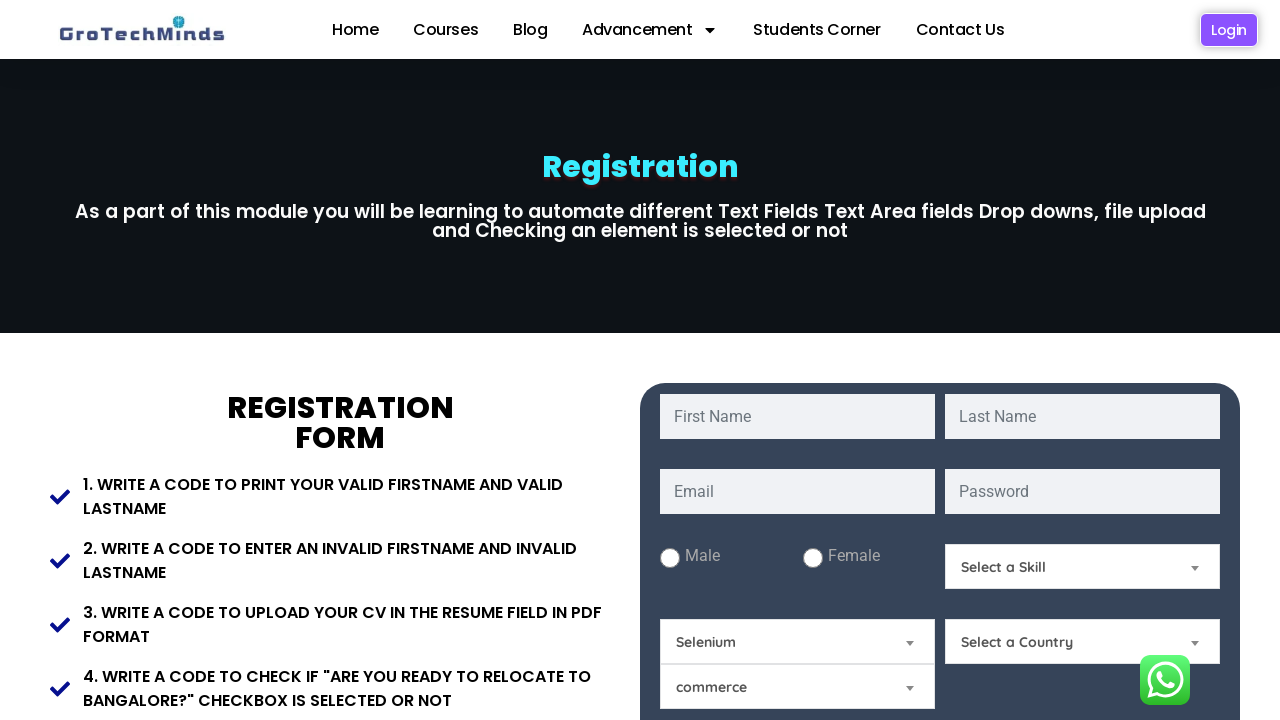

Located the Skills dropdown element
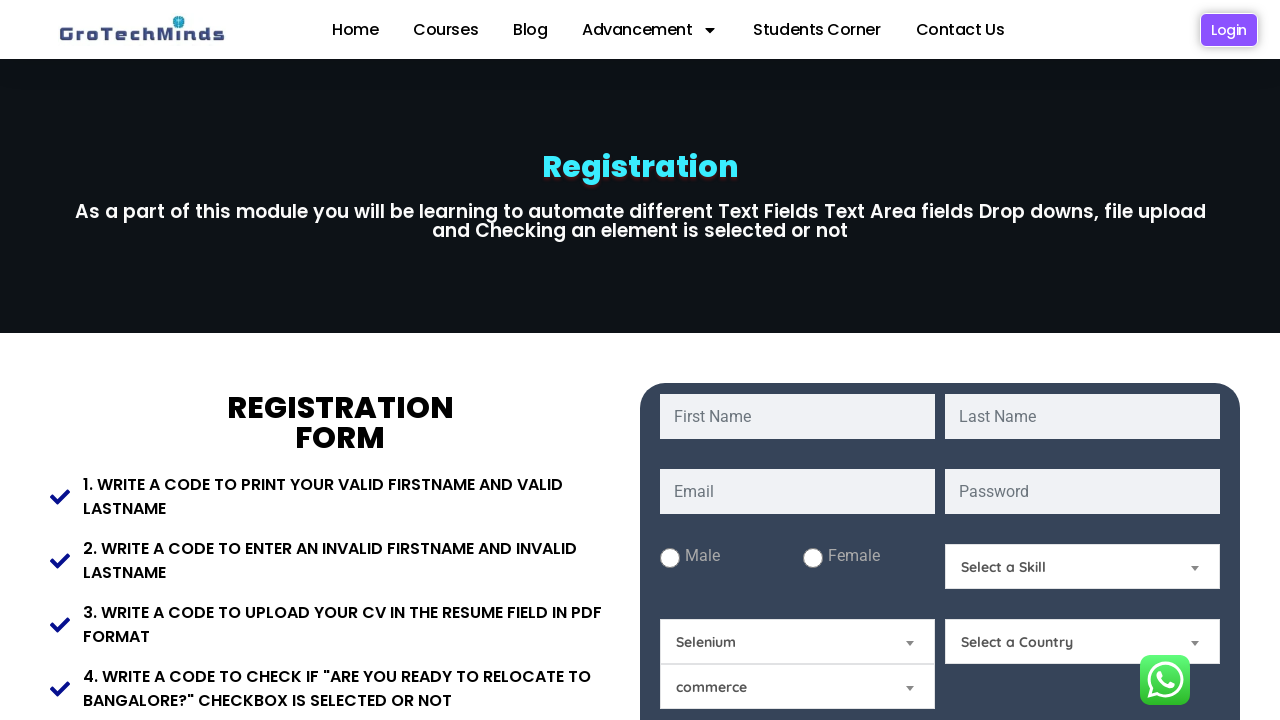

Opened Skills dropdown using Enter key on #Skills
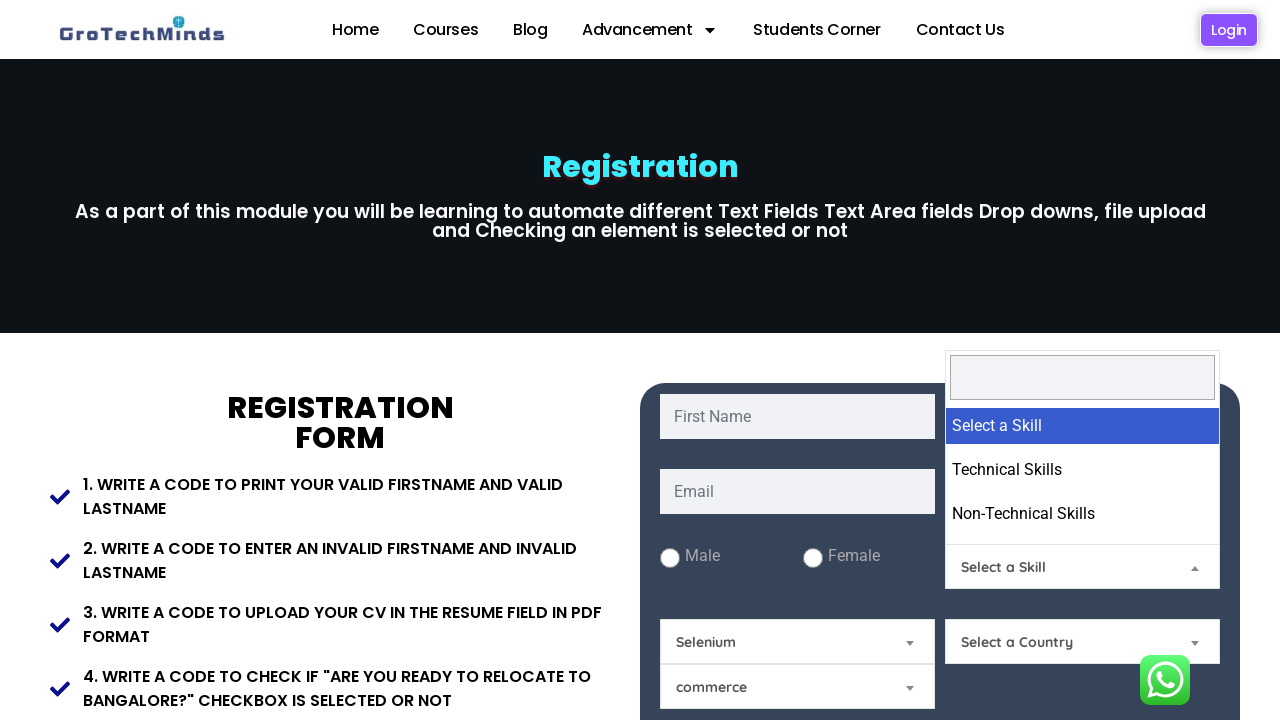

Navigated down one option in dropdown on #Skills
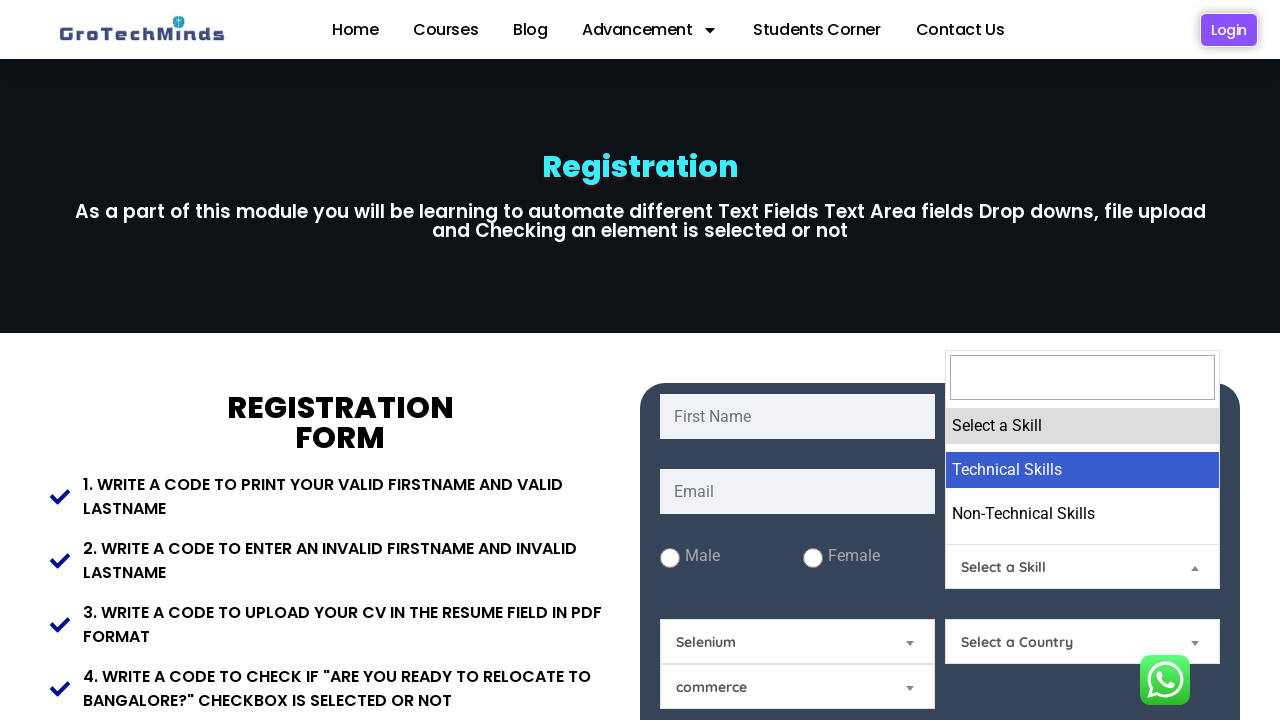

Navigated down second option in dropdown on #Skills
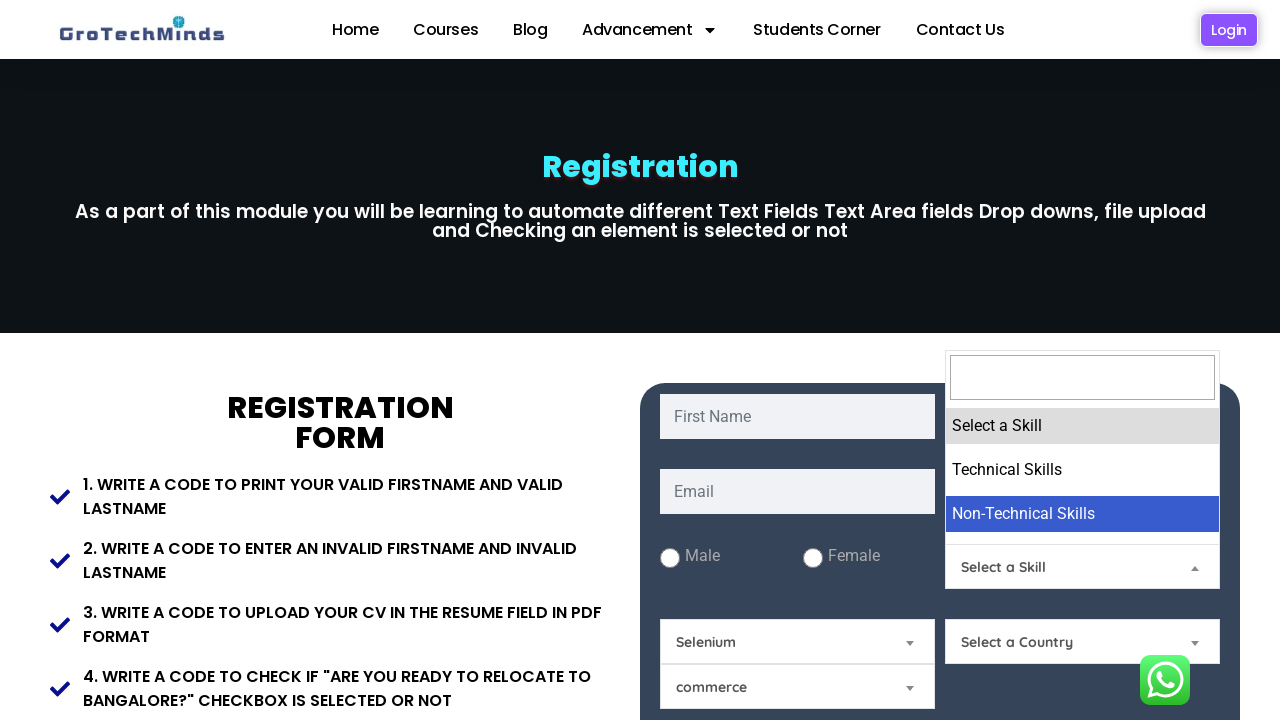

Selected dropdown option using Enter key on #Skills
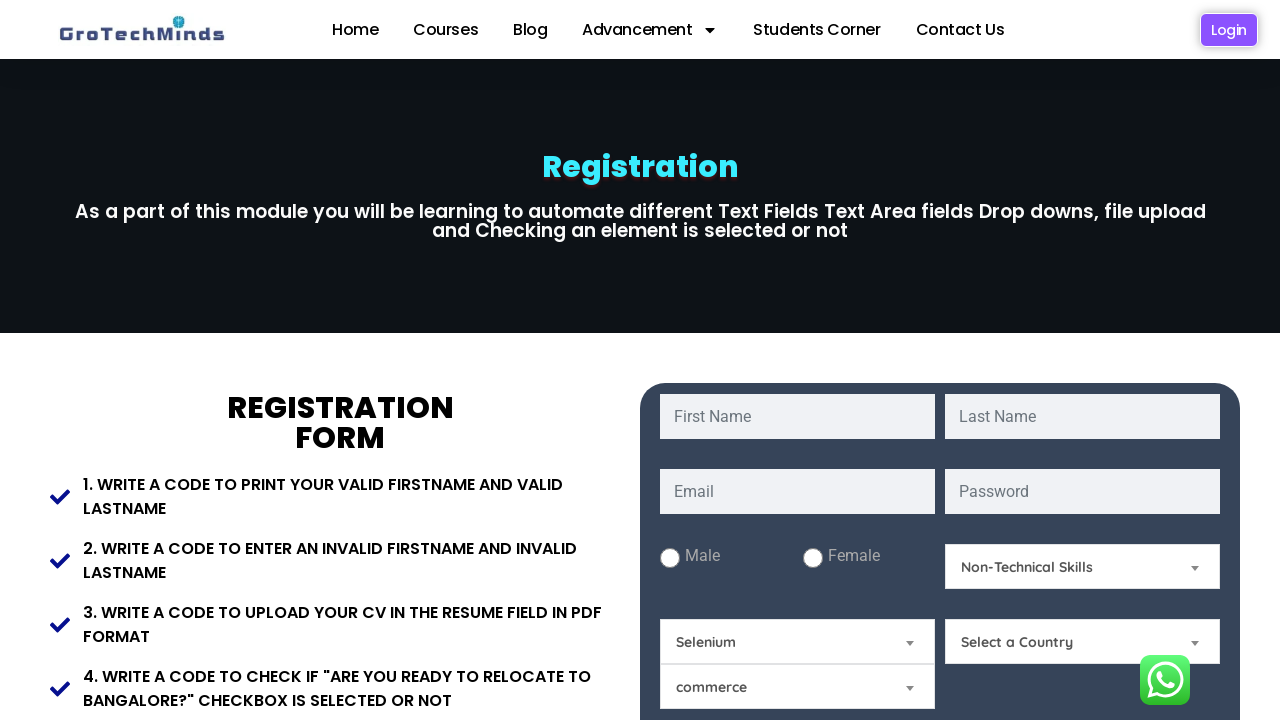

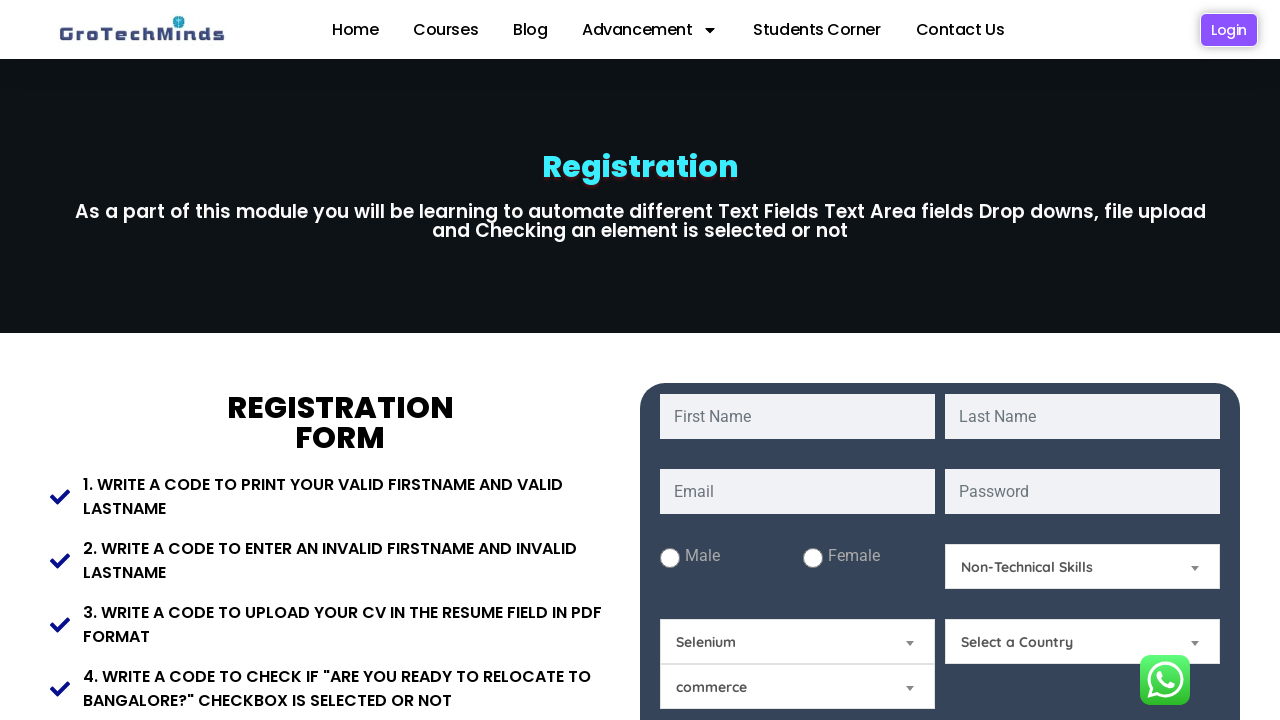